Tests unmarking items as complete by unchecking their checkboxes

Starting URL: https://demo.playwright.dev/todomvc

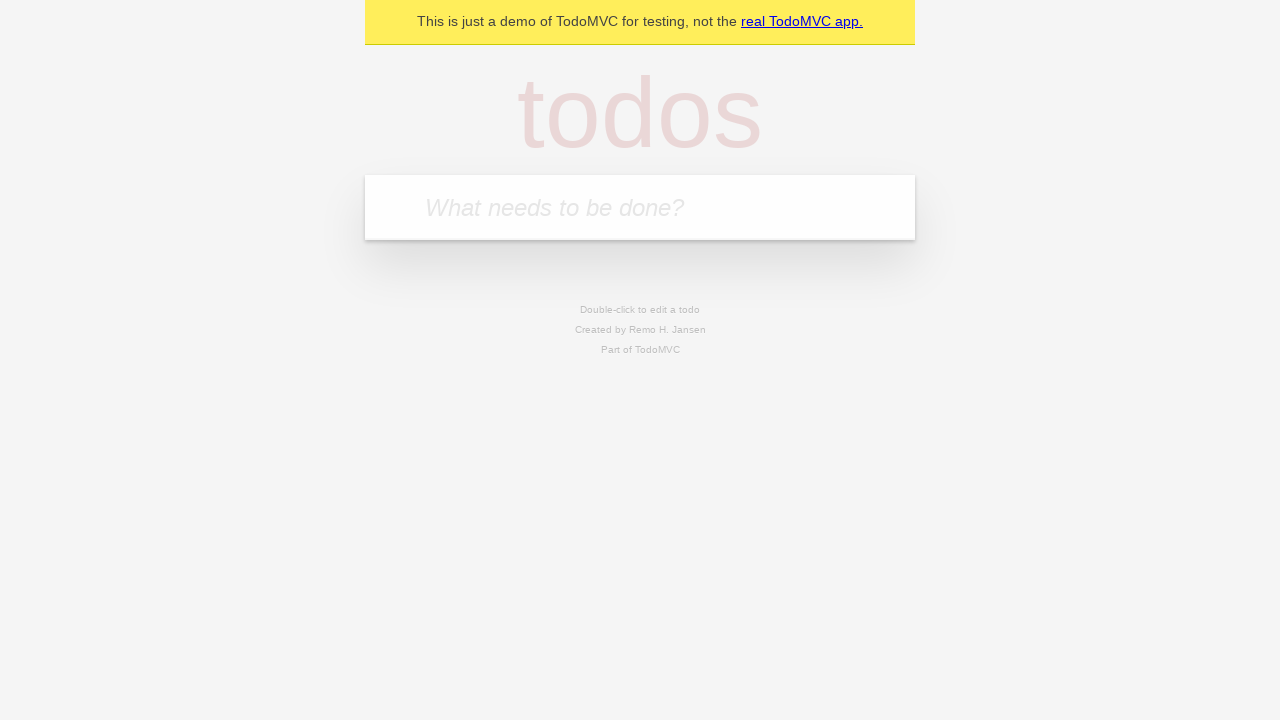

Filled todo input with 'buy some cheese' on internal:attr=[placeholder="What needs to be done?"i]
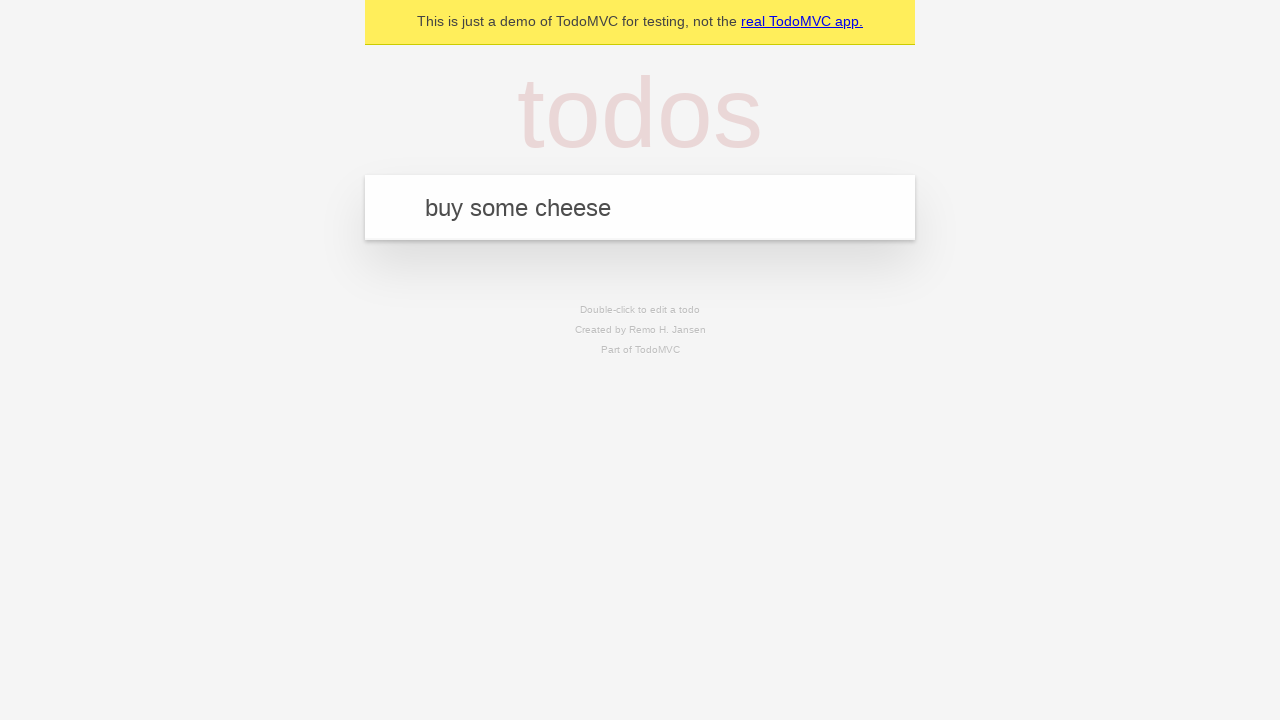

Pressed Enter to add first todo item on internal:attr=[placeholder="What needs to be done?"i]
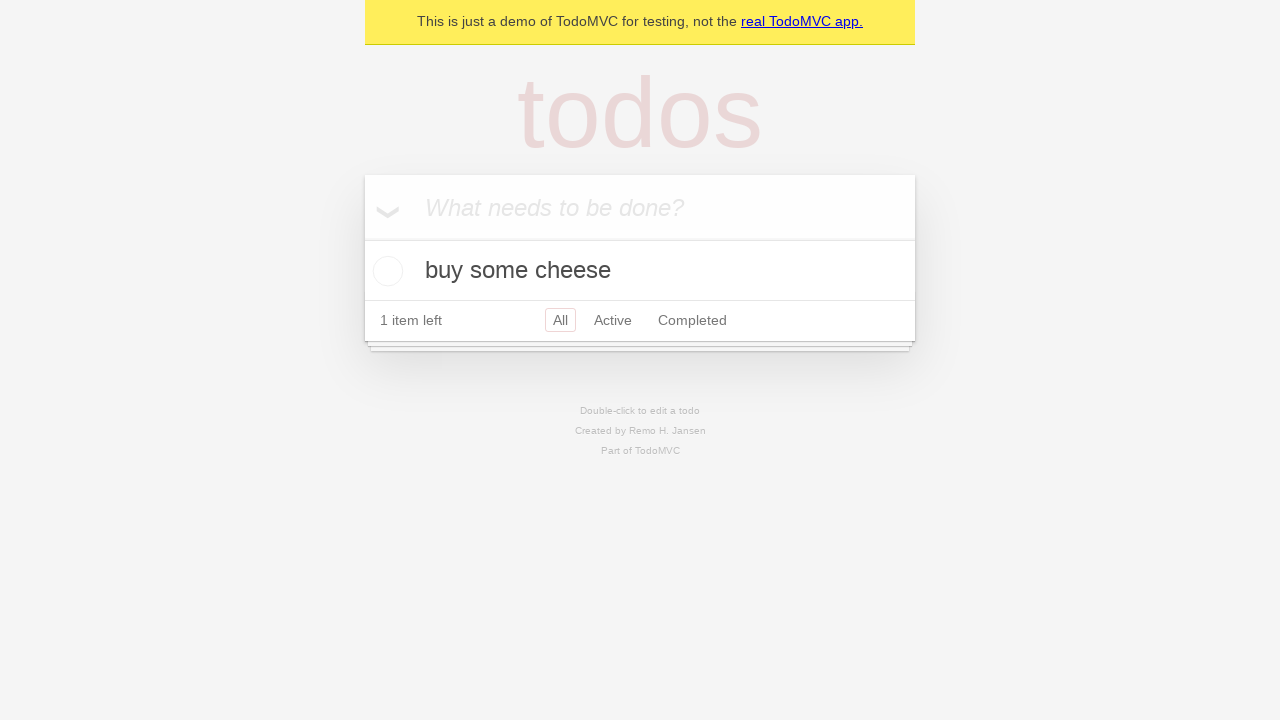

Filled todo input with 'feed the cat' on internal:attr=[placeholder="What needs to be done?"i]
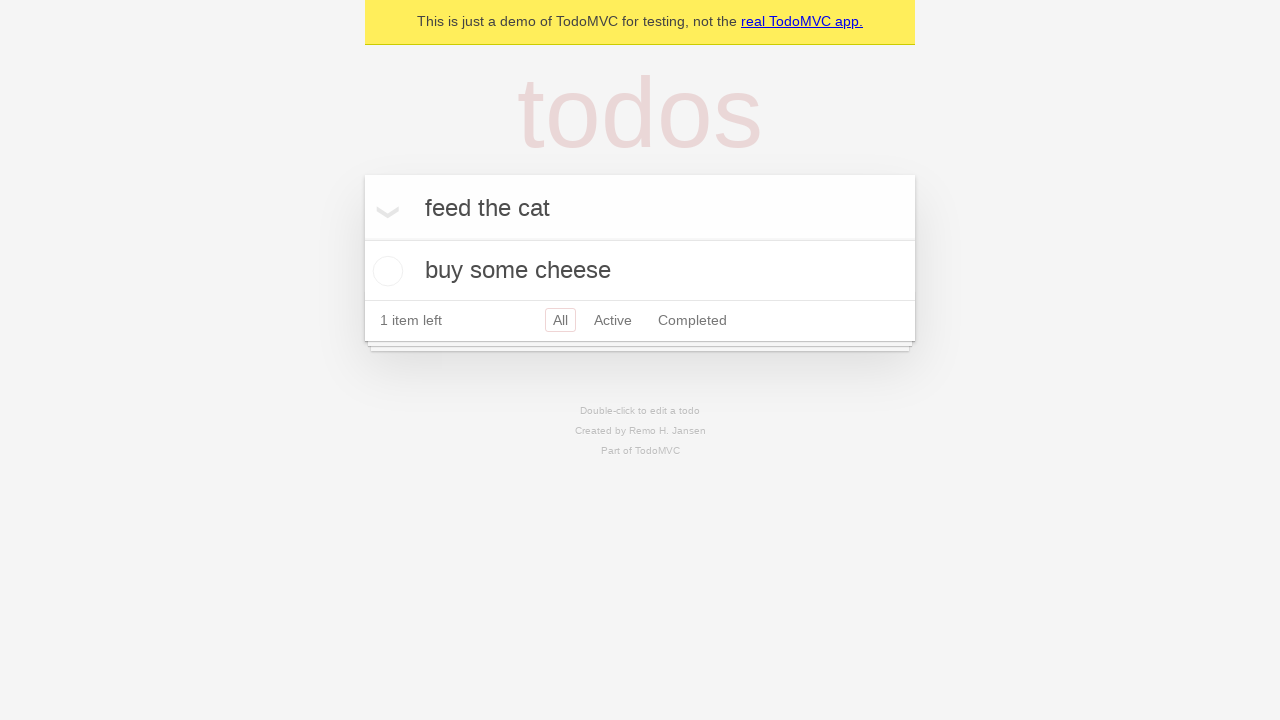

Pressed Enter to add second todo item on internal:attr=[placeholder="What needs to be done?"i]
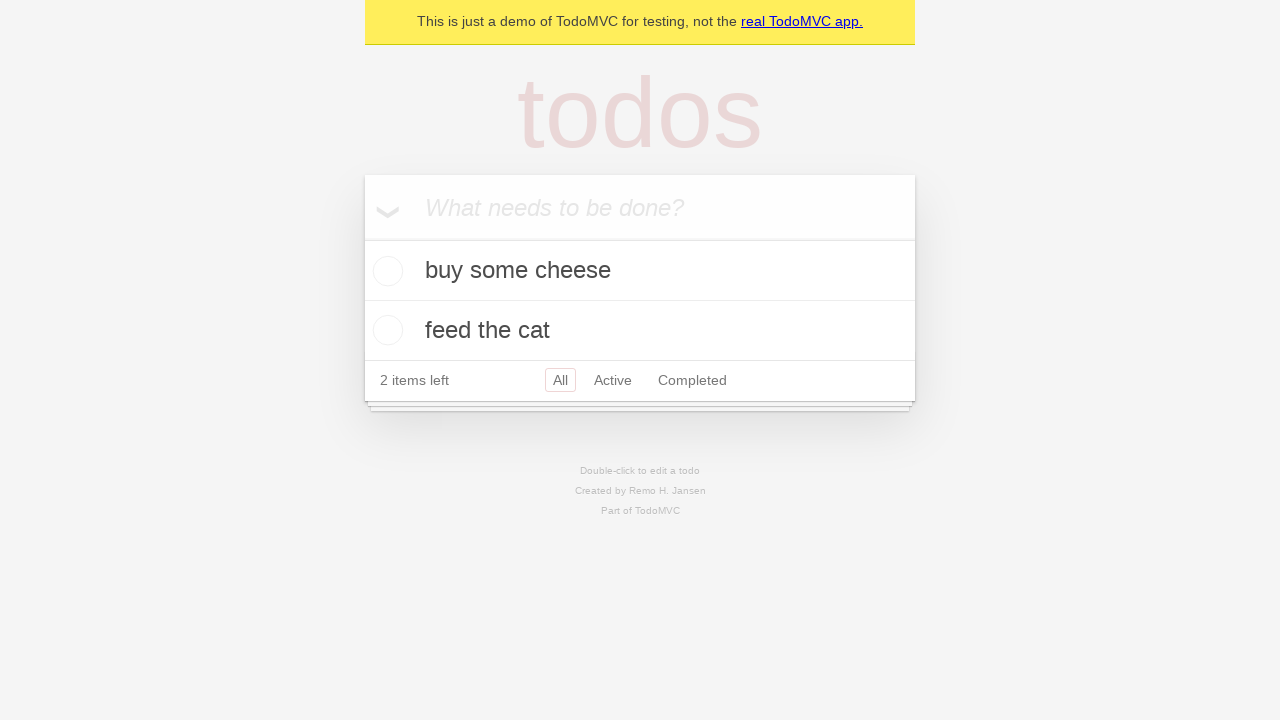

Checked checkbox for first todo item 'buy some cheese' at (385, 271) on internal:testid=[data-testid="todo-item"s] >> nth=0 >> internal:role=checkbox
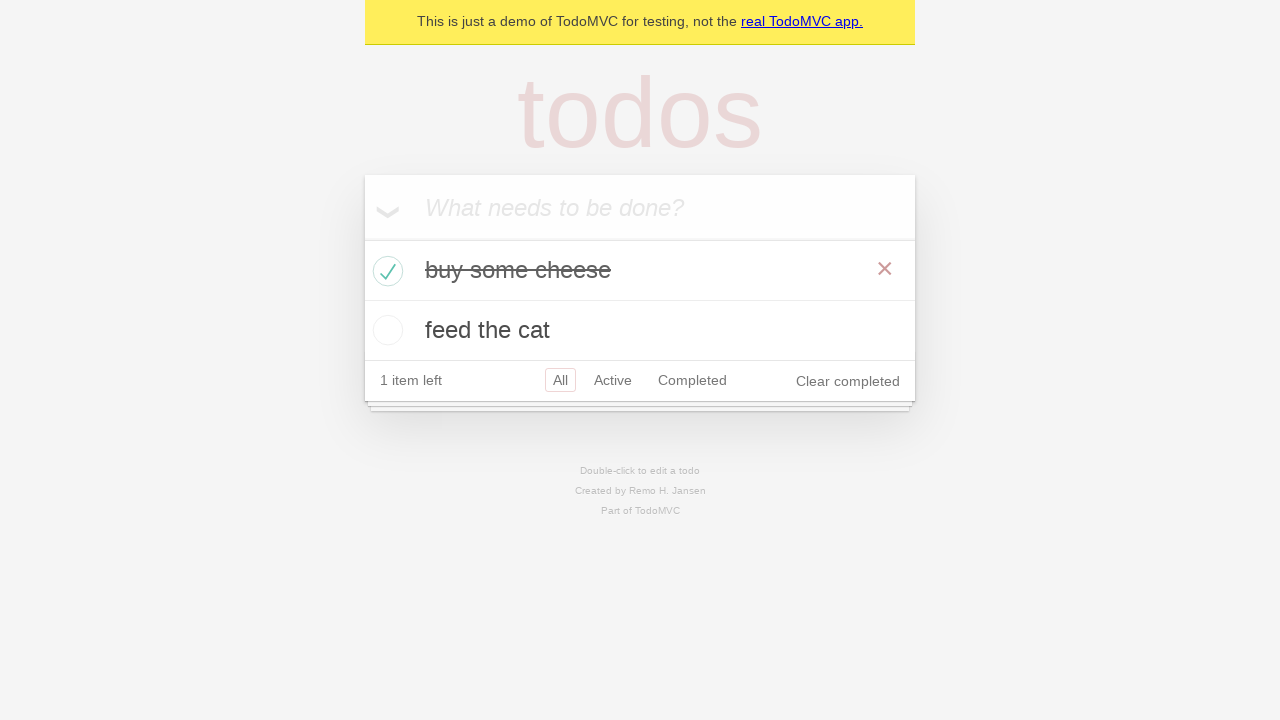

Unchecked checkbox for first todo item to un-mark as complete at (385, 271) on internal:testid=[data-testid="todo-item"s] >> nth=0 >> internal:role=checkbox
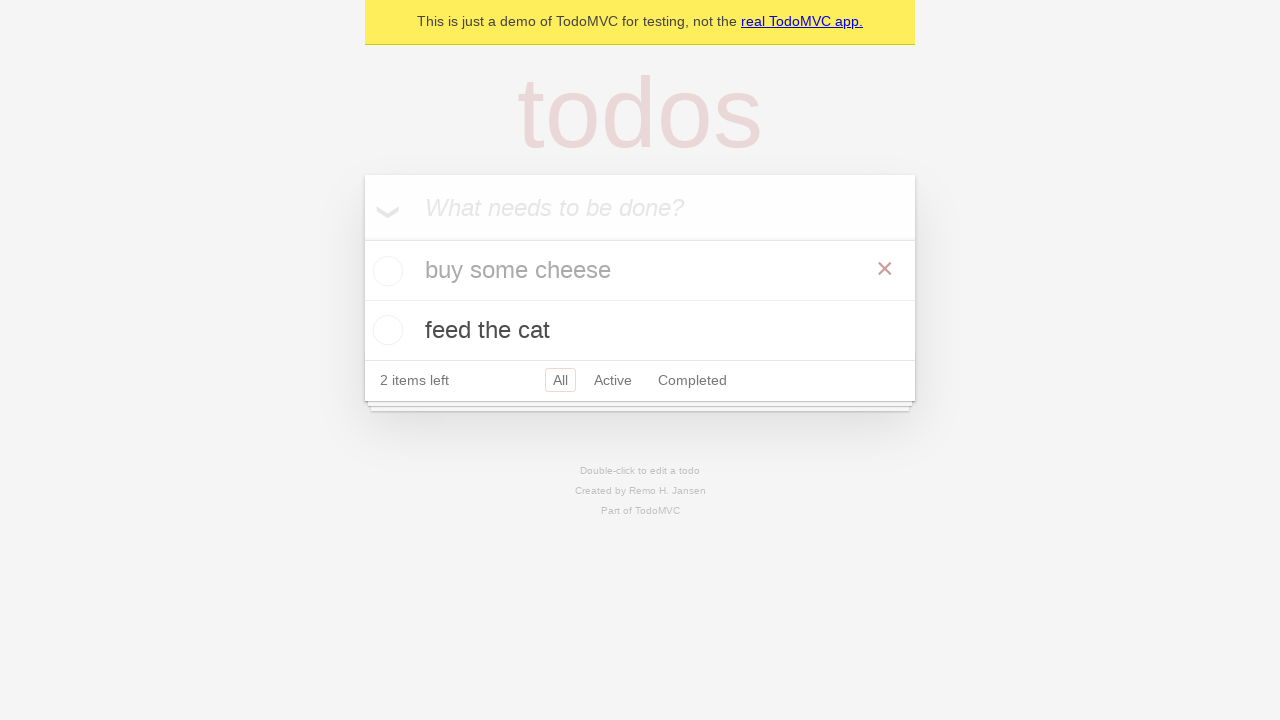

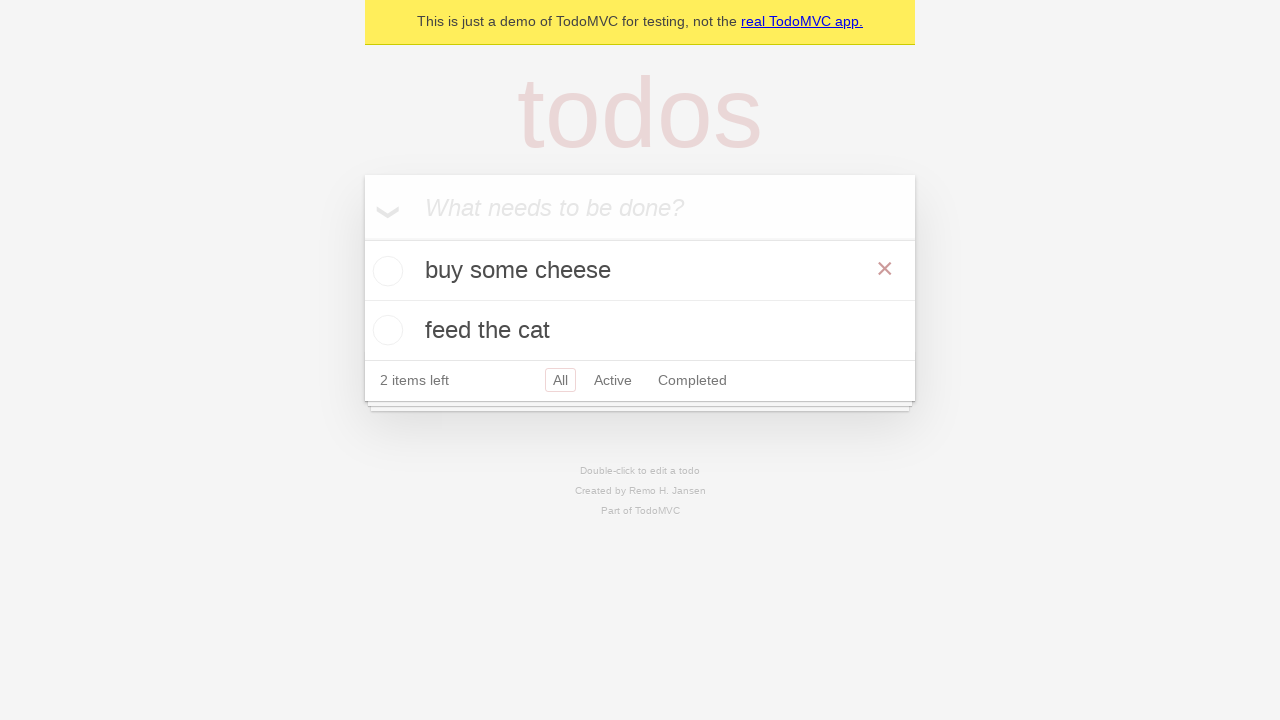